Tests dropdown selection by index, selecting the first option and verifying it's selected

Starting URL: https://the-internet.herokuapp.com/dropdown

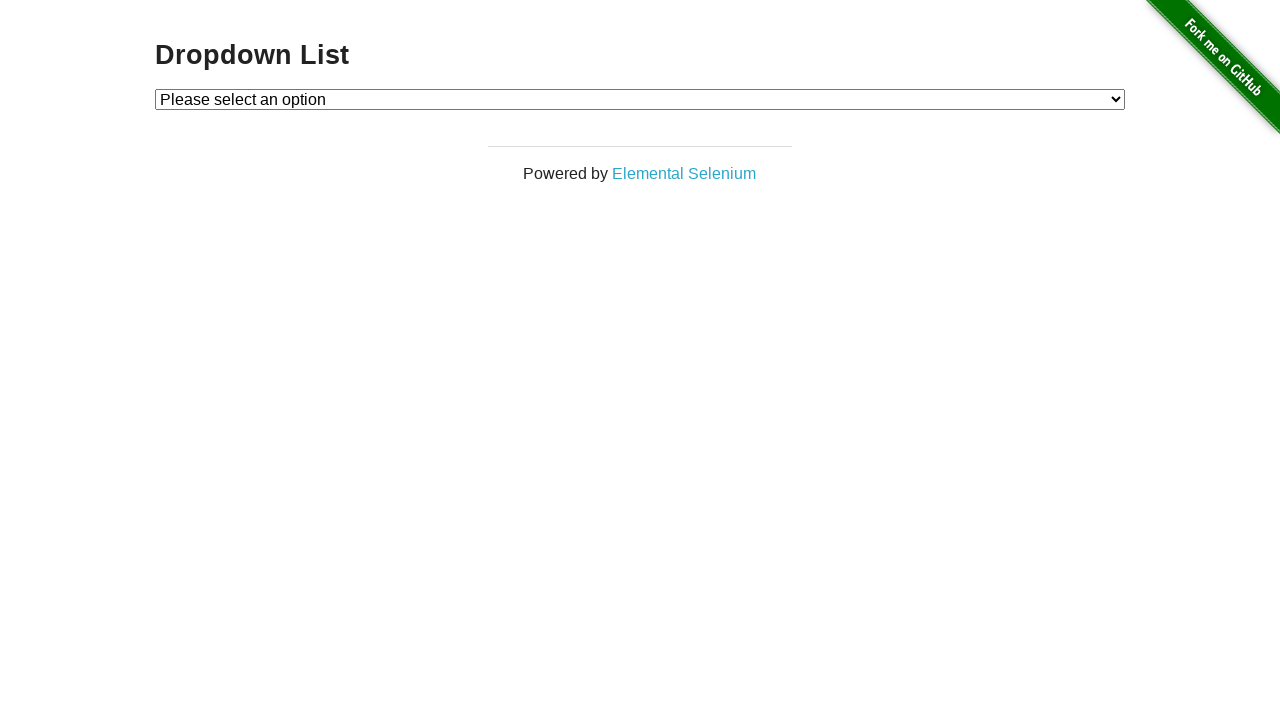

Located dropdown element with id 'dropdown'
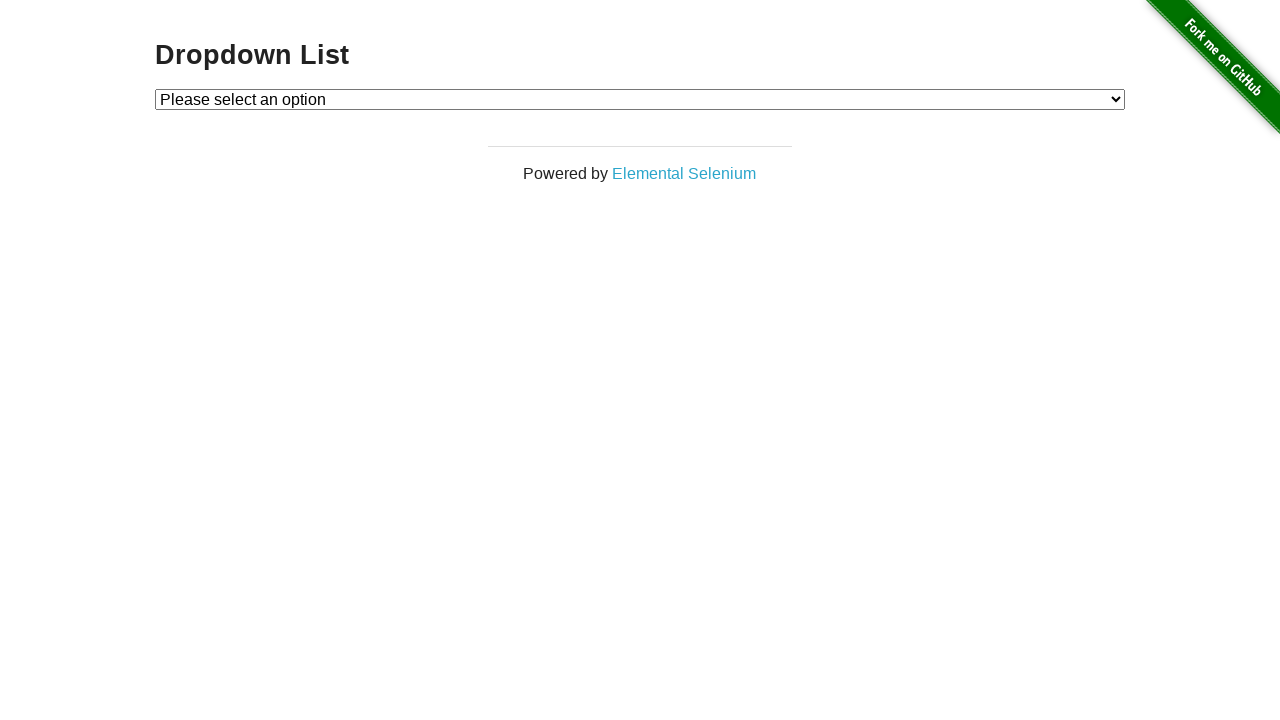

Selected first option (index 1) from dropdown on select#dropdown
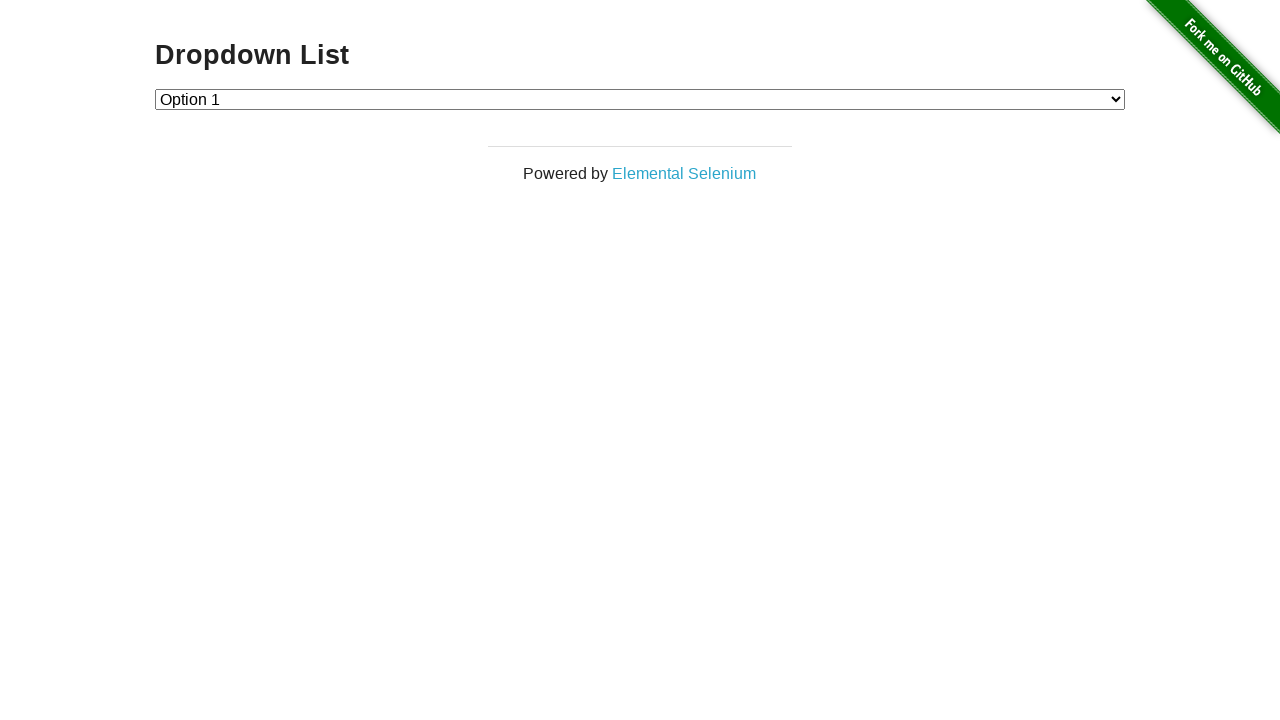

Retrieved text content of selected option
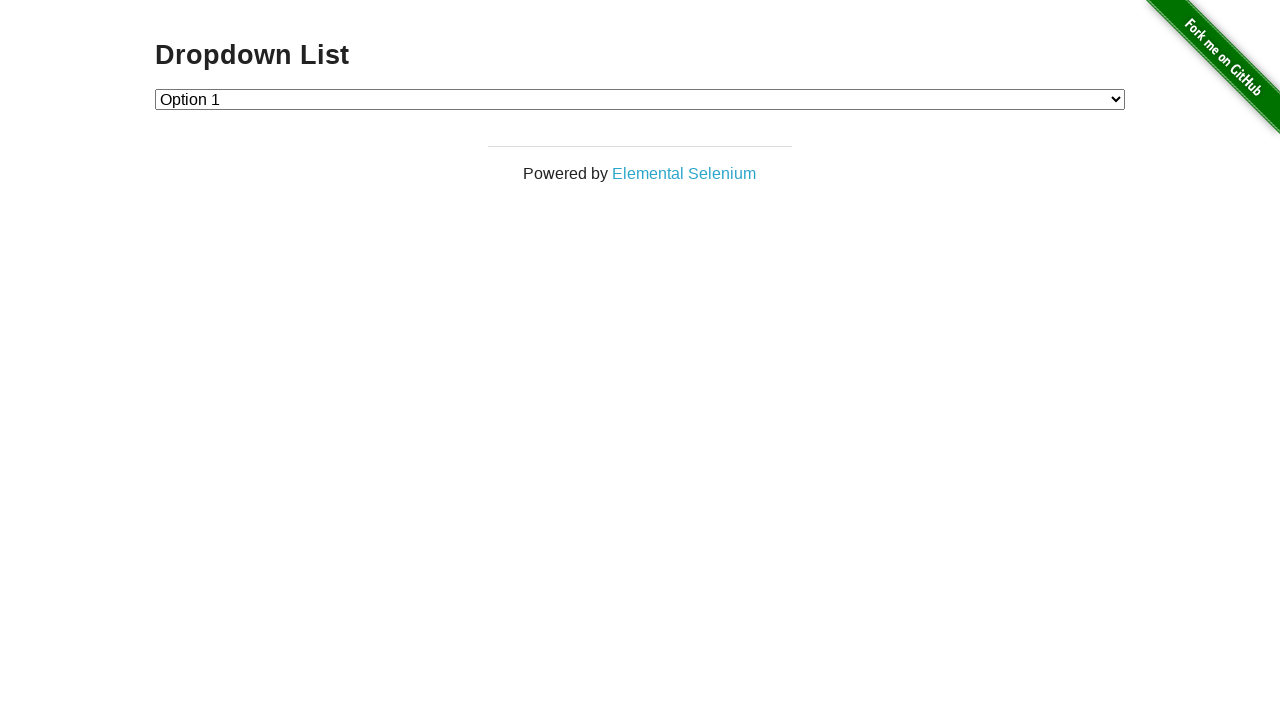

Verified selected option: Option 1
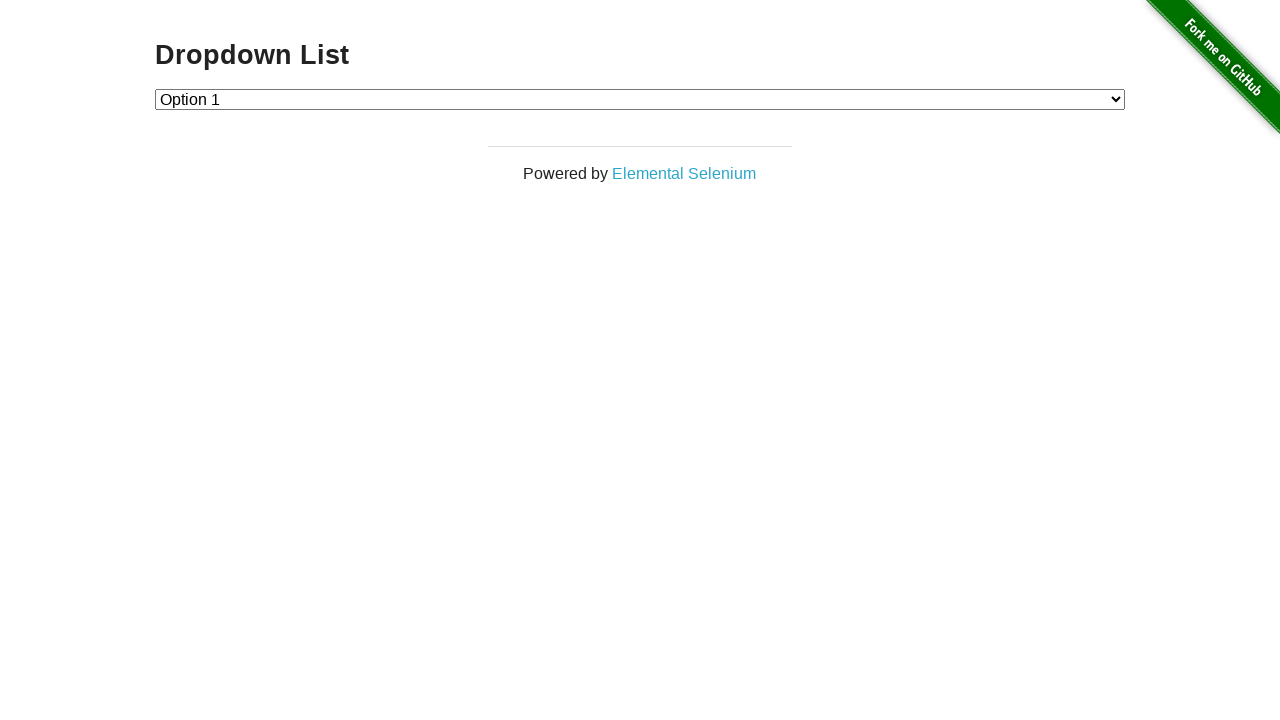

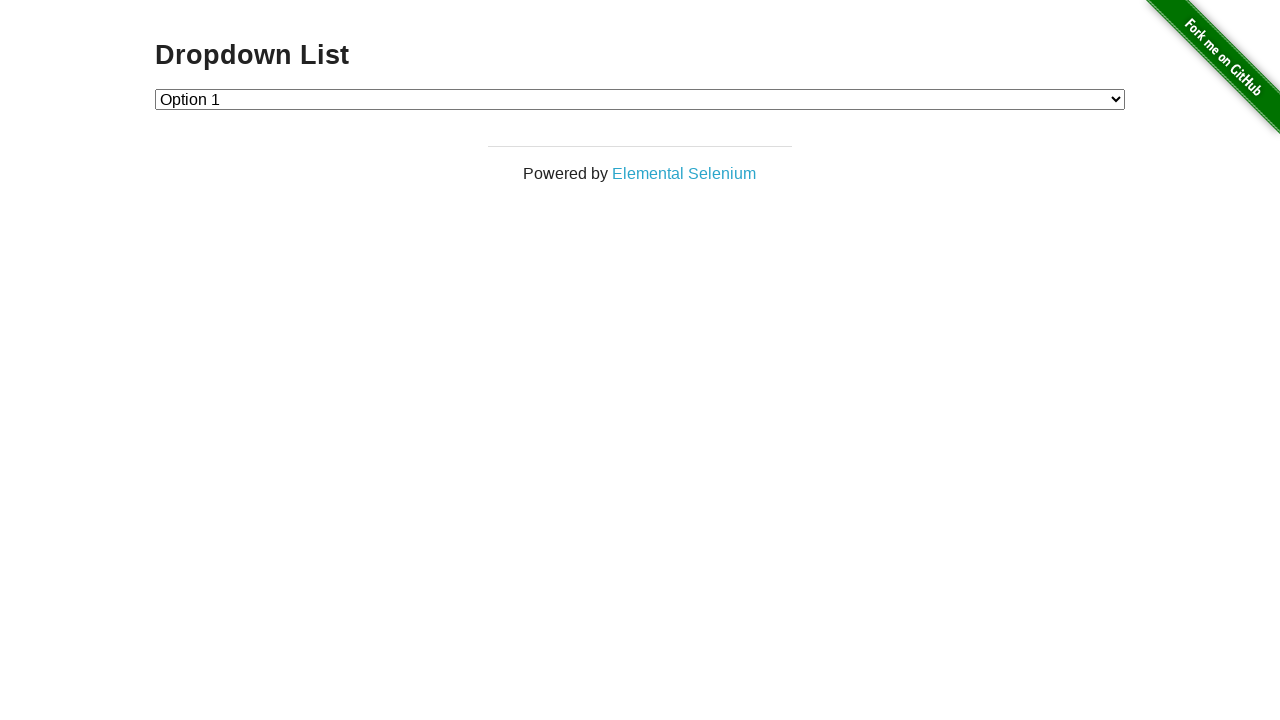